Navigates to a mobile testing training course page and clicks on the heading logo to navigate to the homepage

Starting URL: https://www.tops-int.com/mobile-testing-training-course

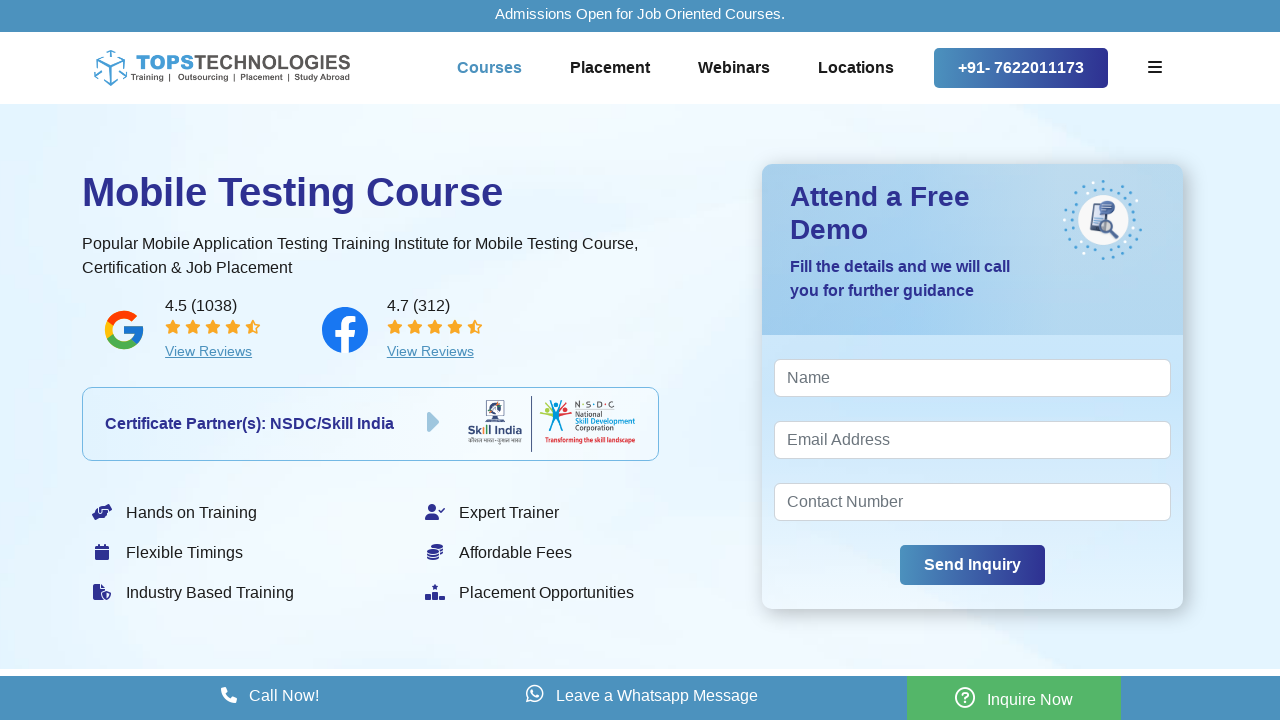

Waited for mobile testing training course page DOM to load
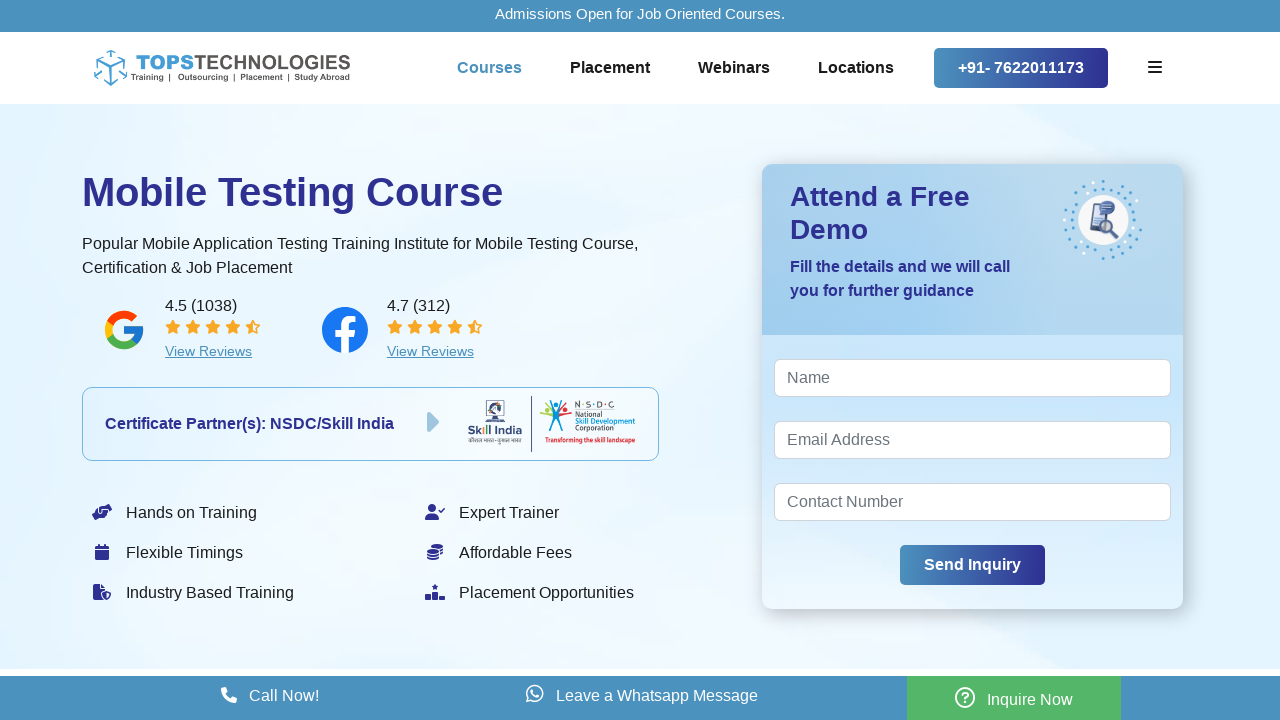

Clicked on the heading logo to navigate to homepage at (222, 68) on .heading-logo
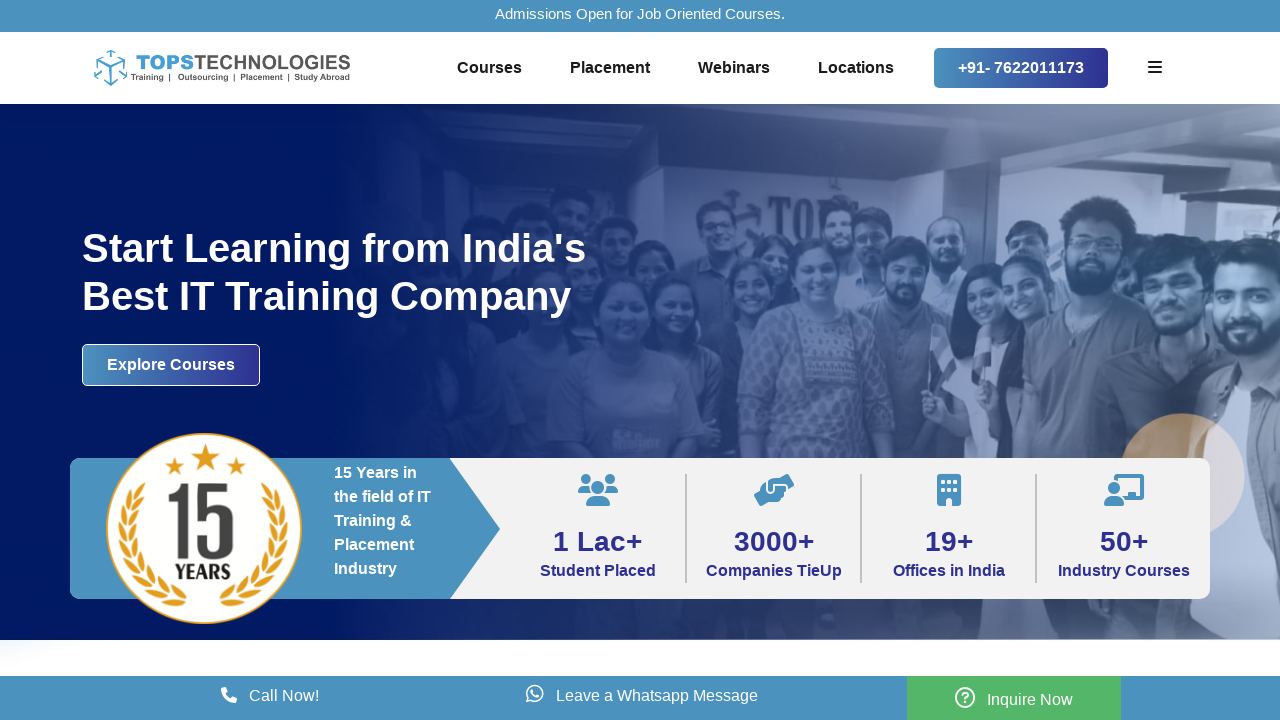

Homepage loaded successfully after clicking logo
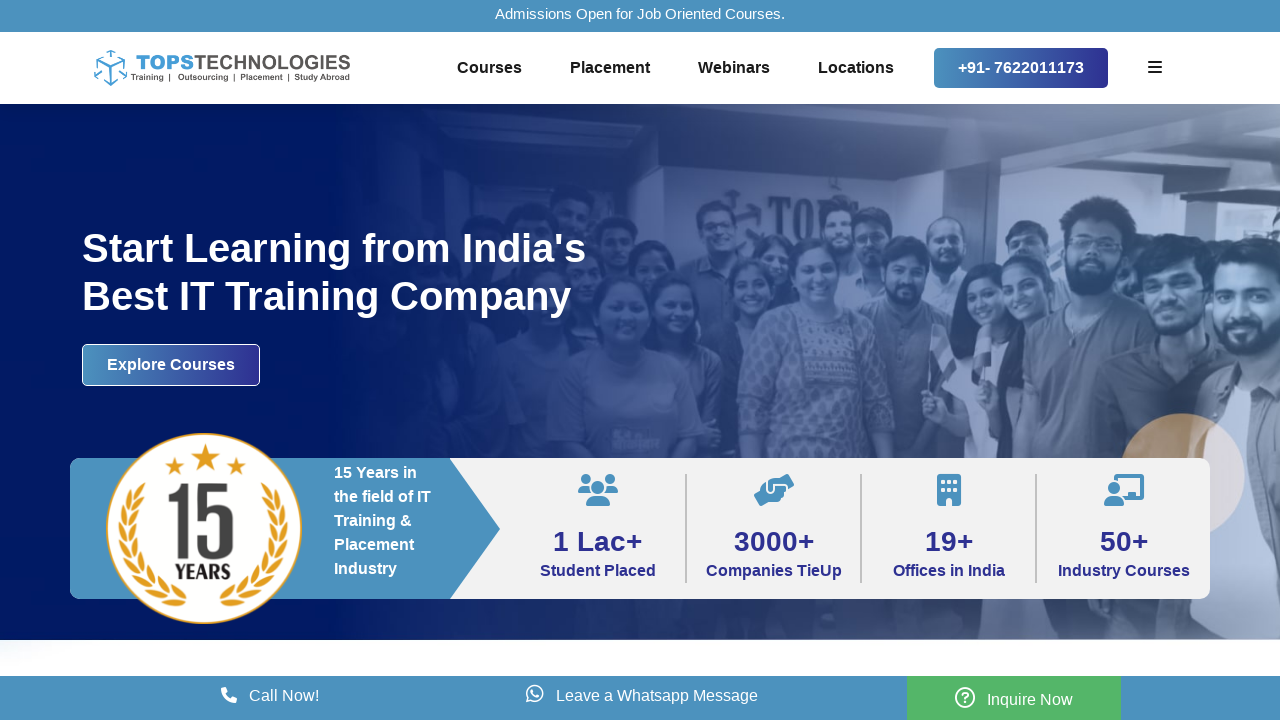

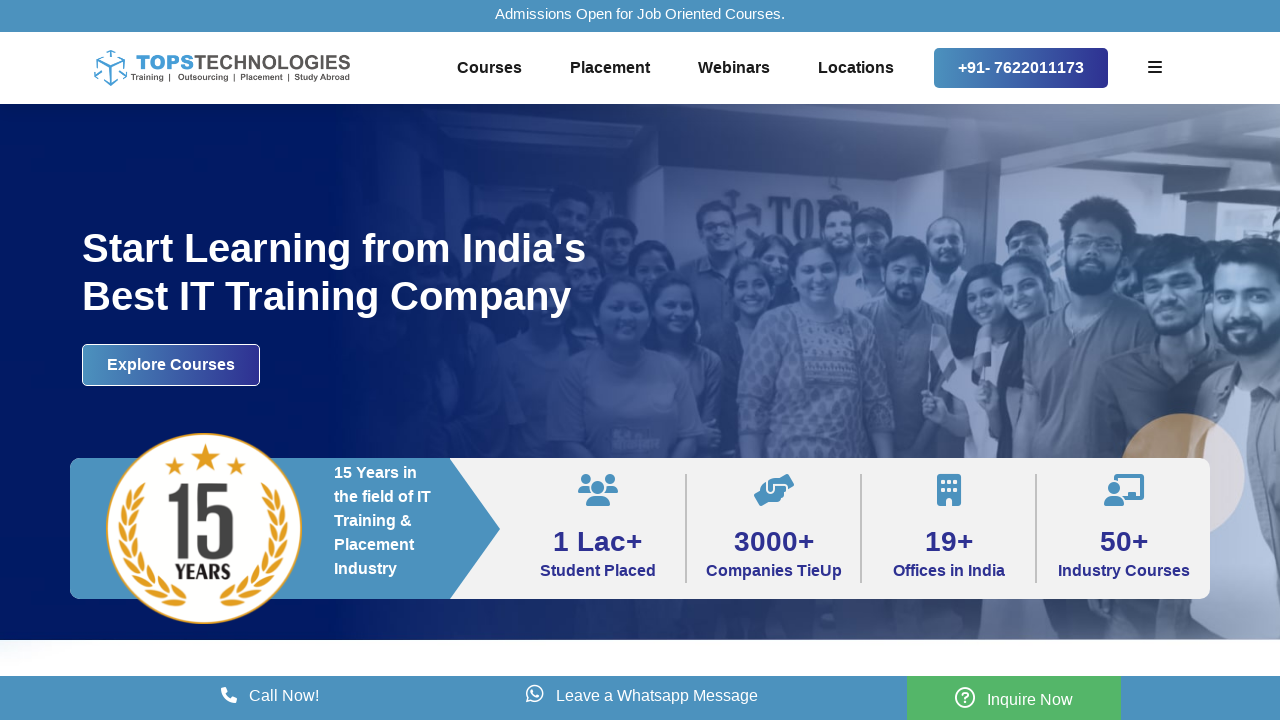